Tests the user registration flow on ParaBank by filling out the registration form with personal information, address, and creating account credentials.

Starting URL: https://parabank.parasoft.com

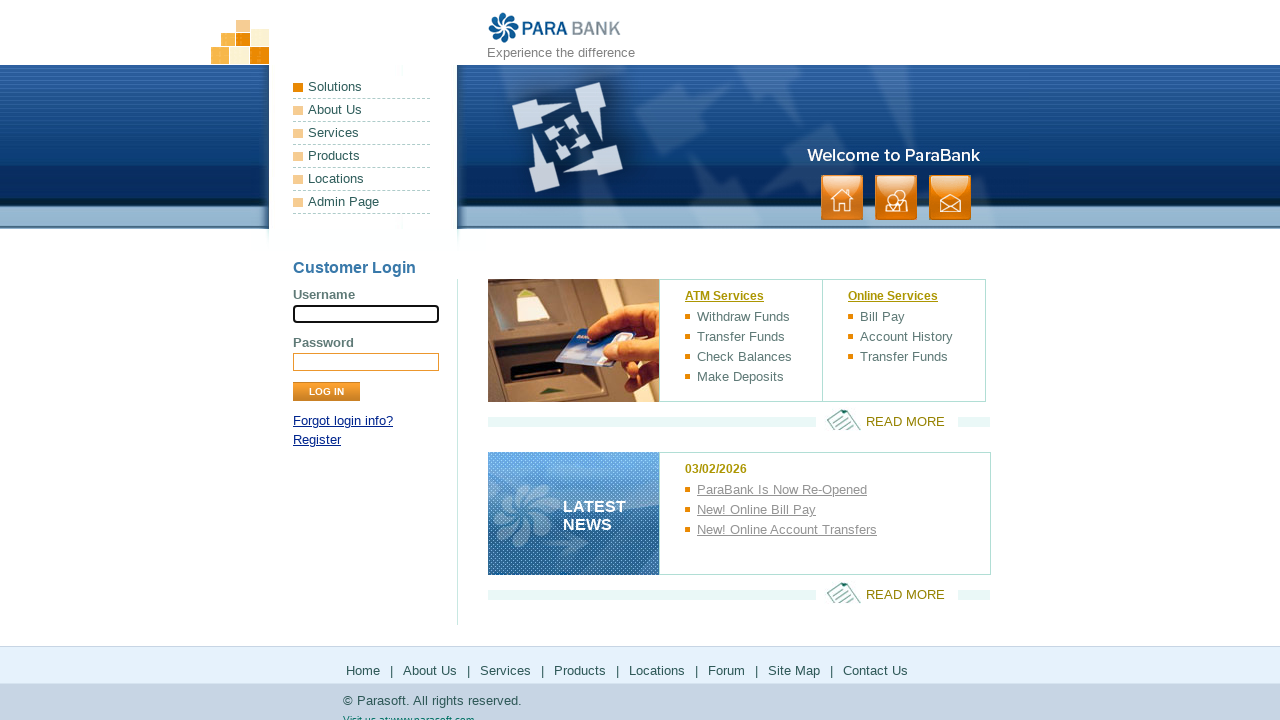

Clicked Register link to navigate to registration page at (317, 440) on internal:role=link[name="Register"i]
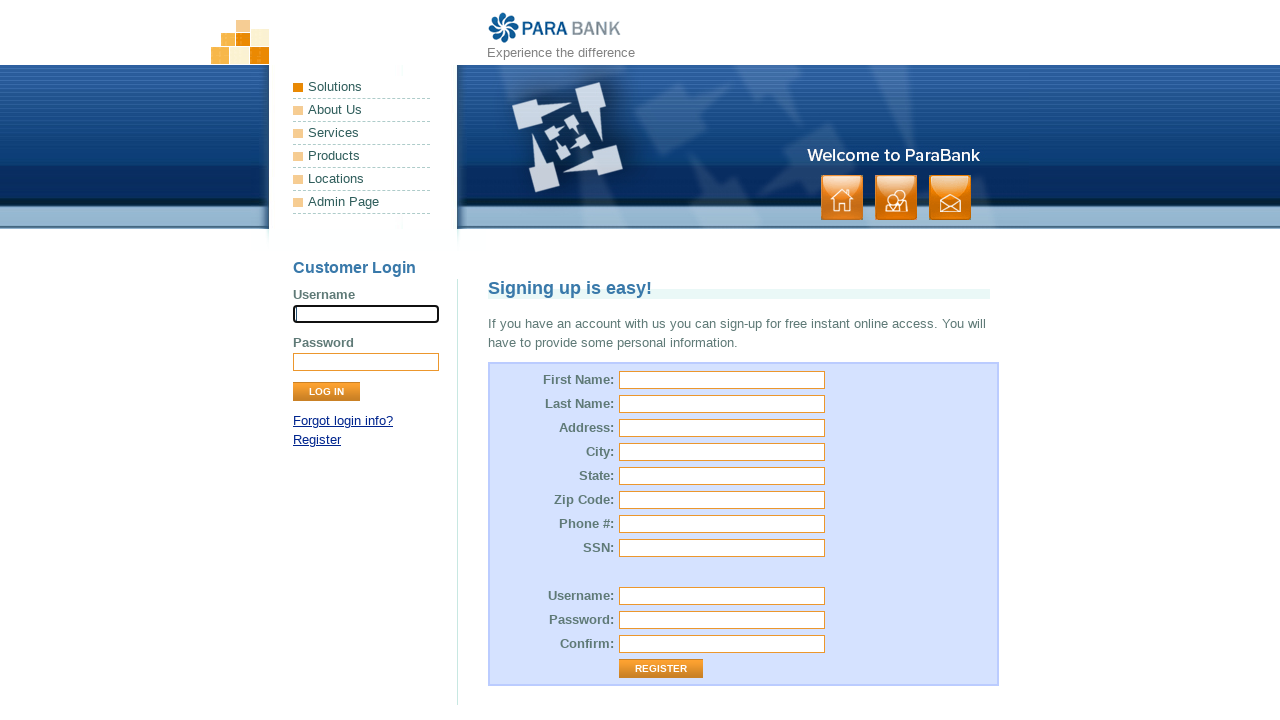

Clicked first name field at (722, 380) on [id="customer\.firstName"]
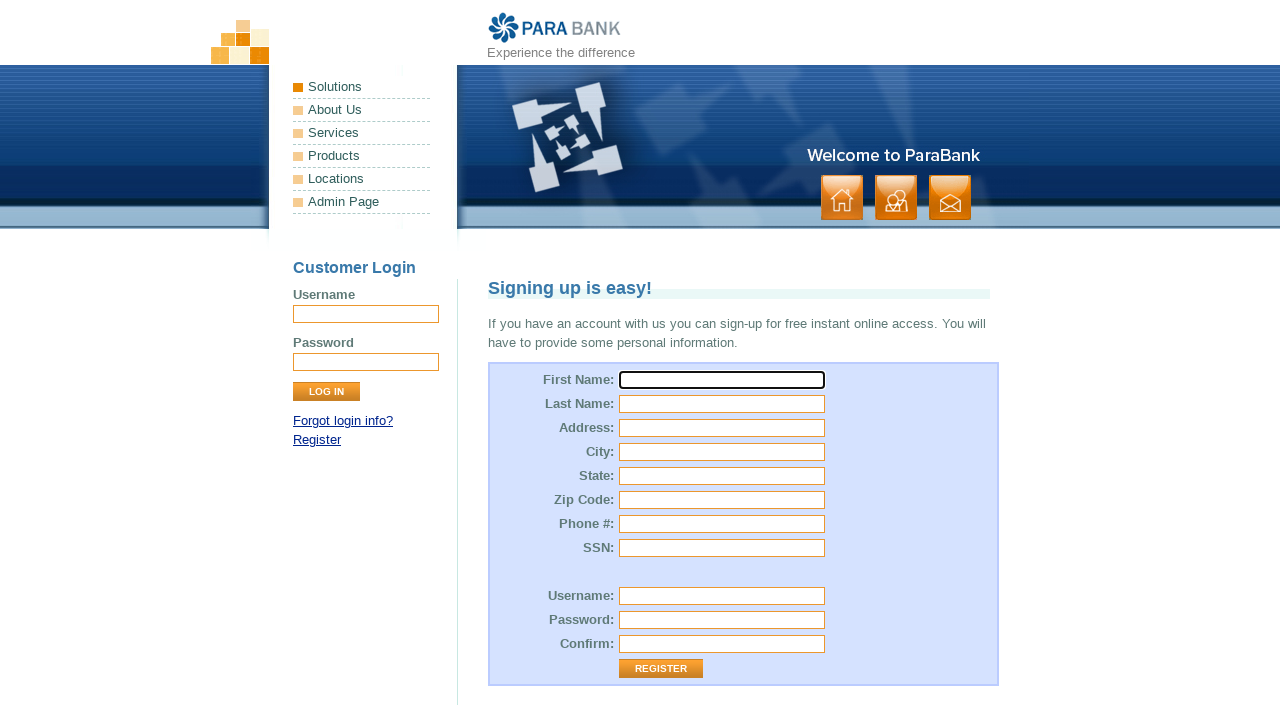

Filled first name field with 'Marcus' on [id="customer\.firstName"]
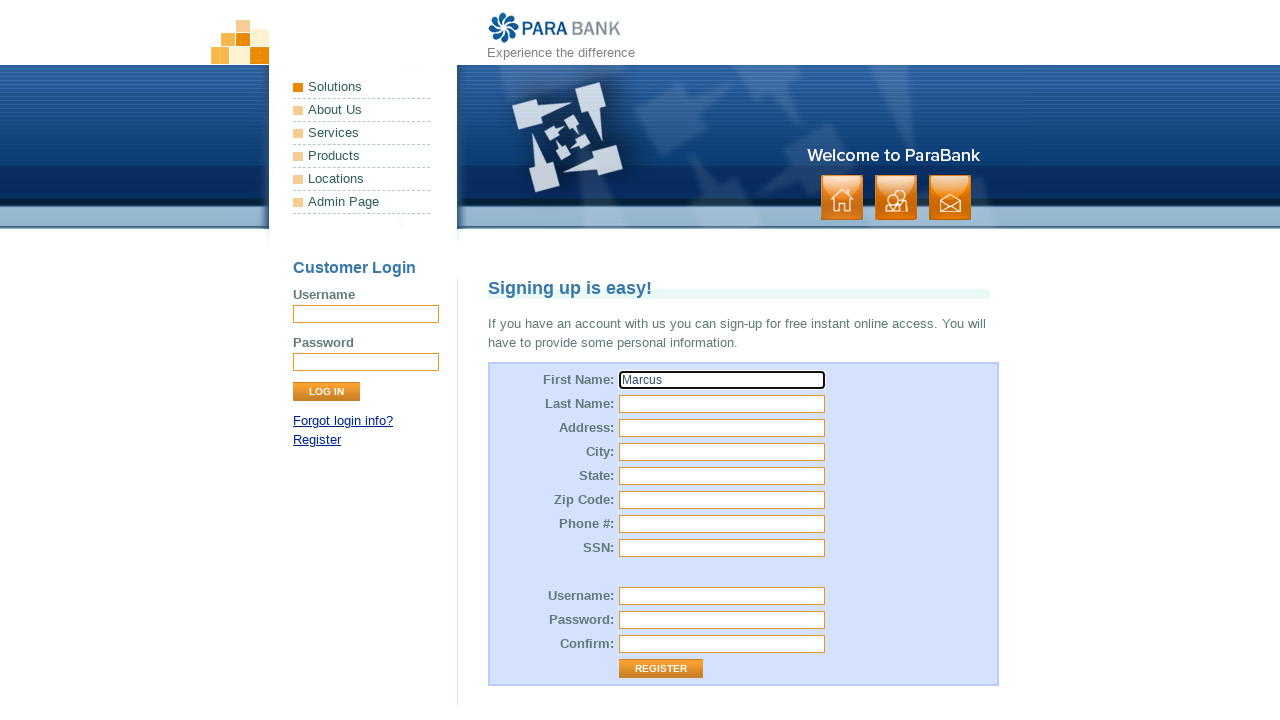

Clicked last name field at (722, 404) on [id="customer\.lastName"]
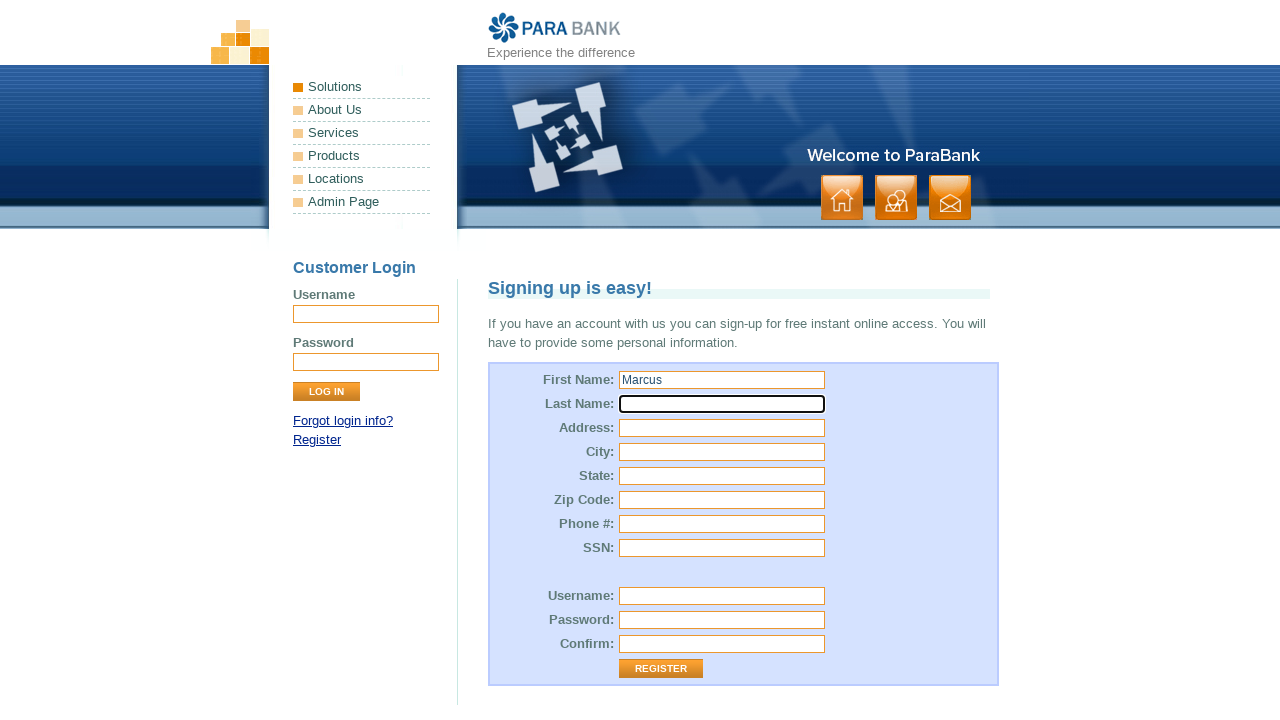

Filled last name field with 'Thompson' on [id="customer\.lastName"]
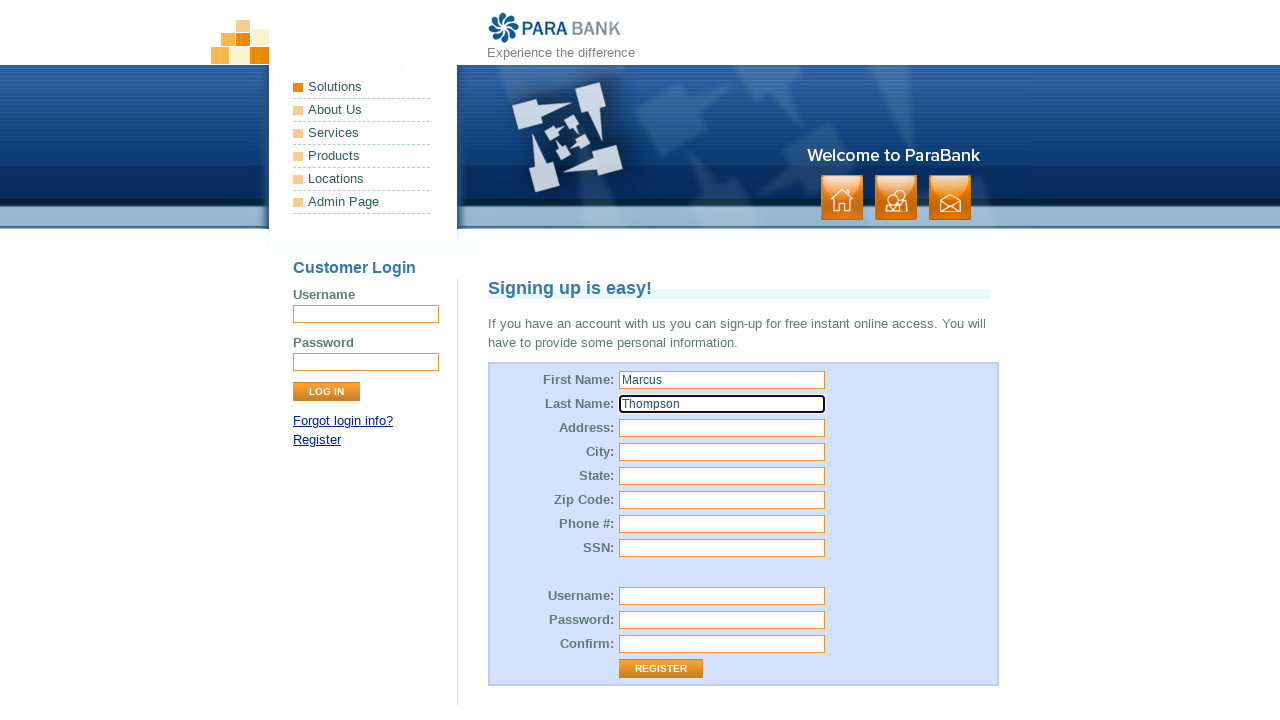

Clicked street address field at (722, 428) on [id="customer\.address\.street"]
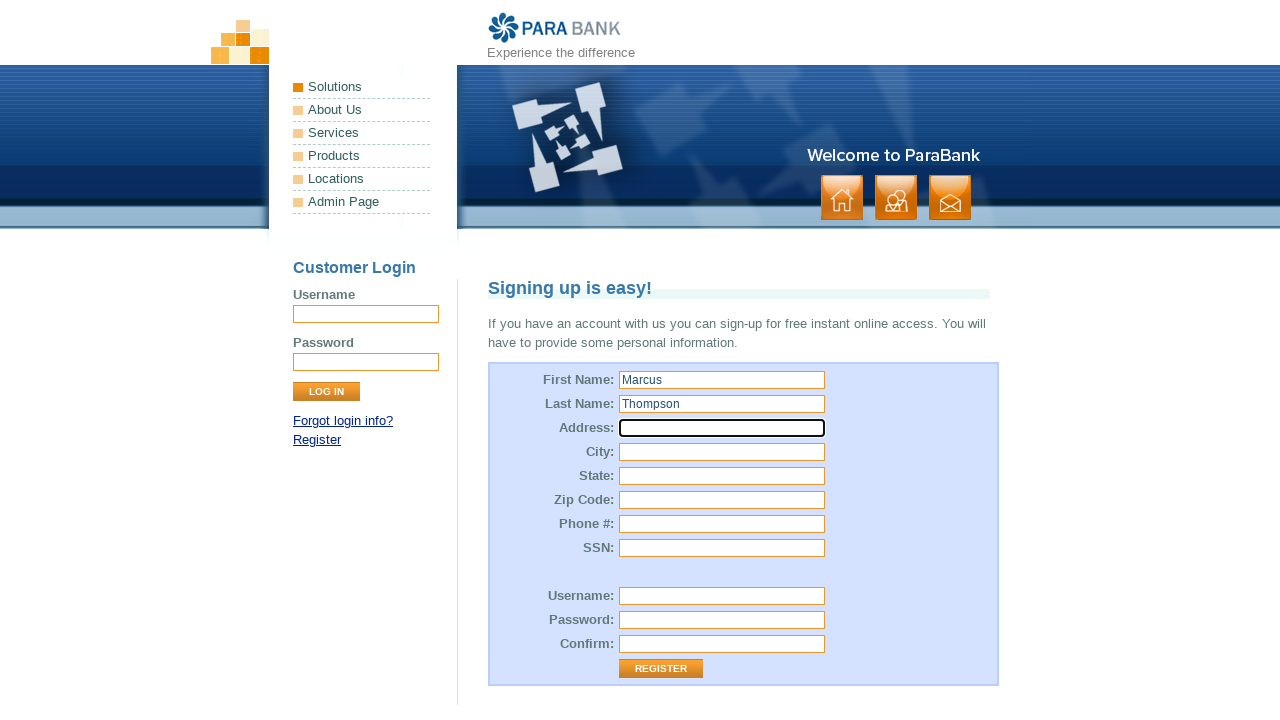

Filled street address field with '742 Evergreen Terrace' on [id="customer\.address\.street"]
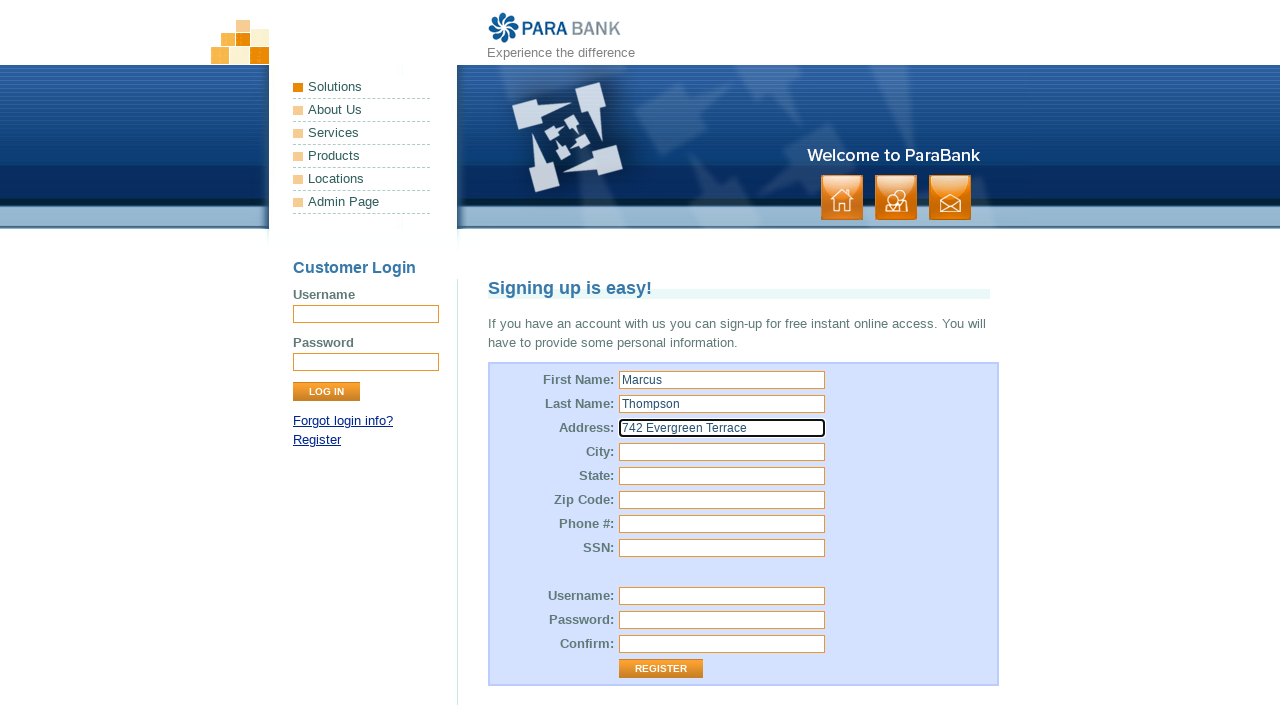

Clicked city field at (722, 452) on [id="customer\.address\.city"]
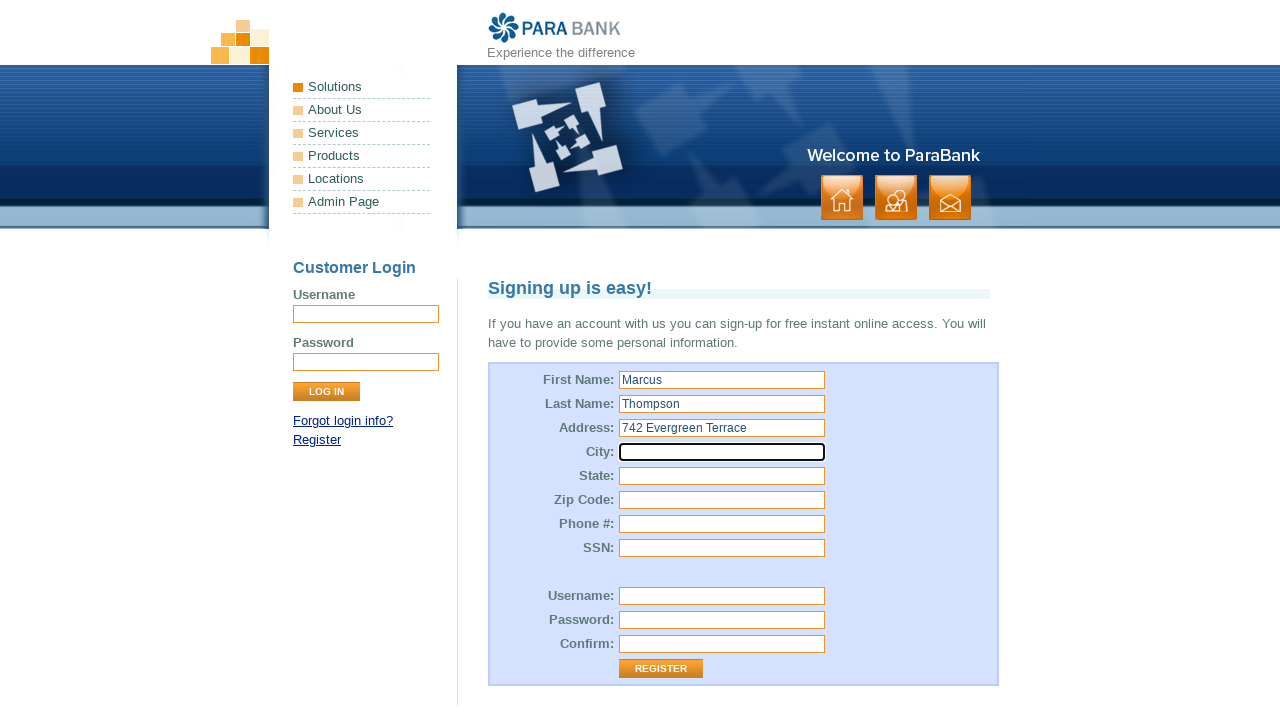

Filled city field with 'Springfield' on [id="customer\.address\.city"]
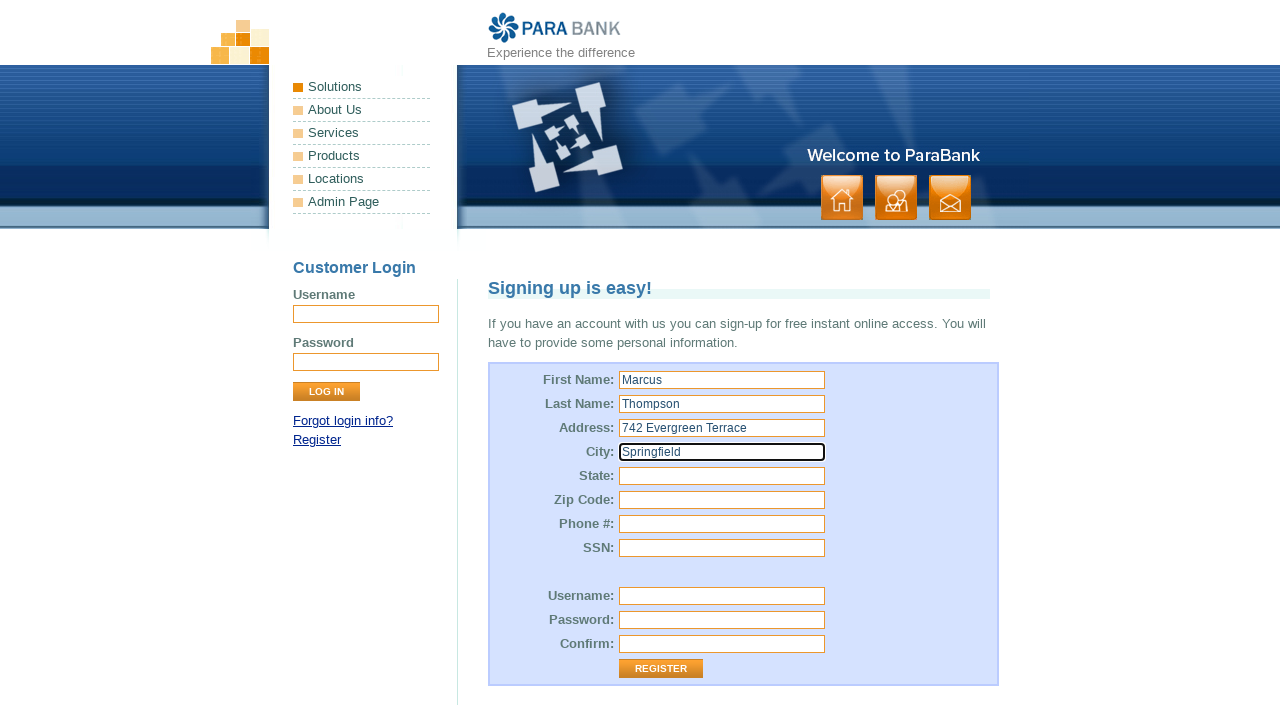

Clicked state field at (722, 476) on [id="customer\.address\.state"]
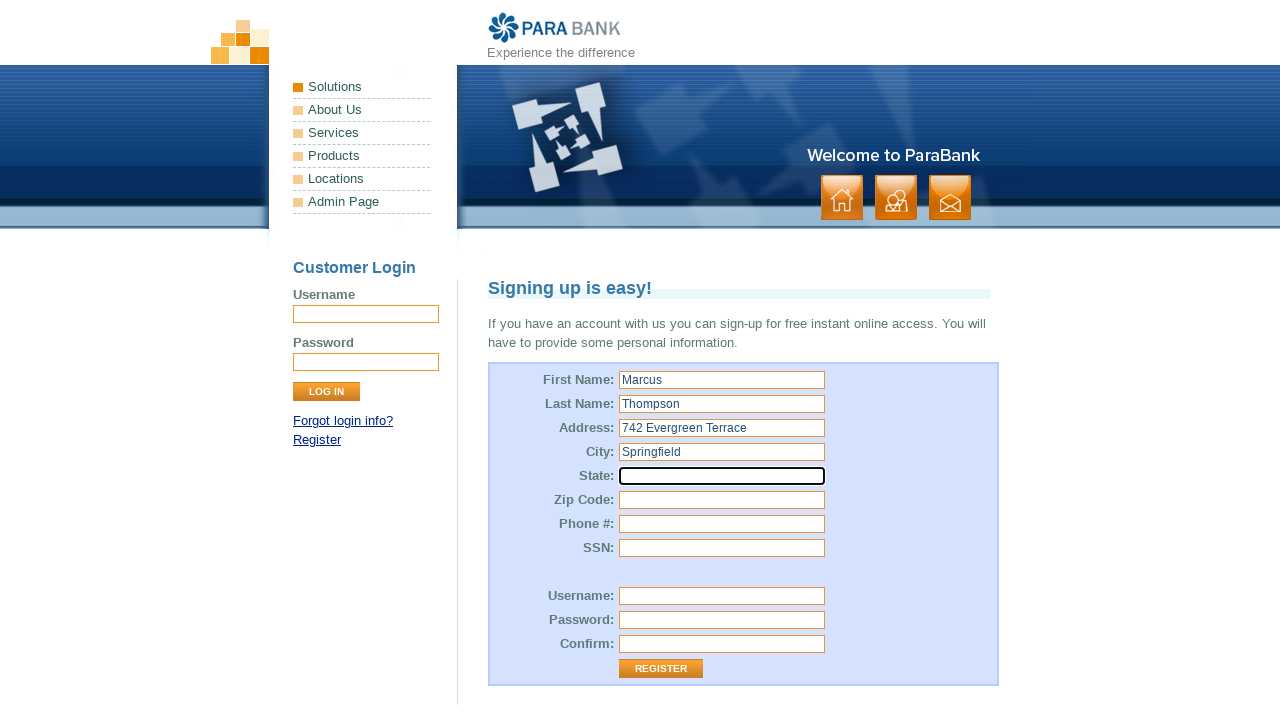

Filled state field with 'Illinois' on [id="customer\.address\.state"]
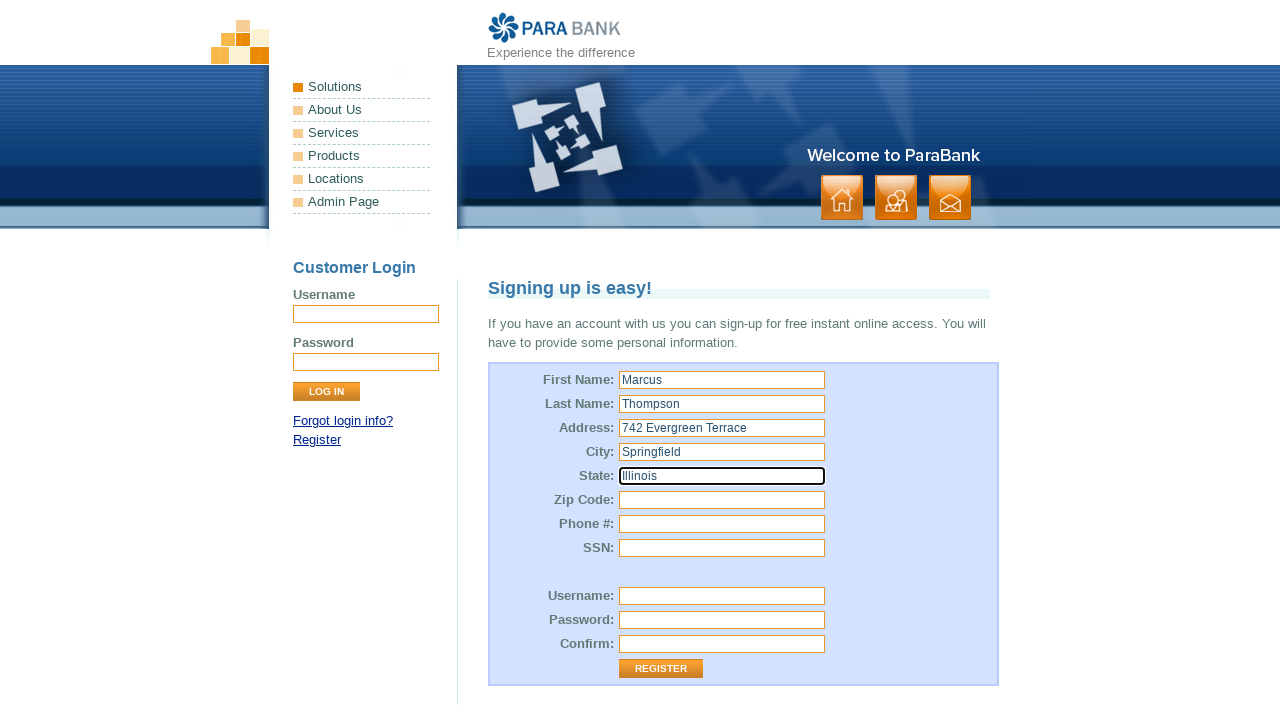

Clicked zip code field at (722, 500) on [id="customer\.address\.zipCode"]
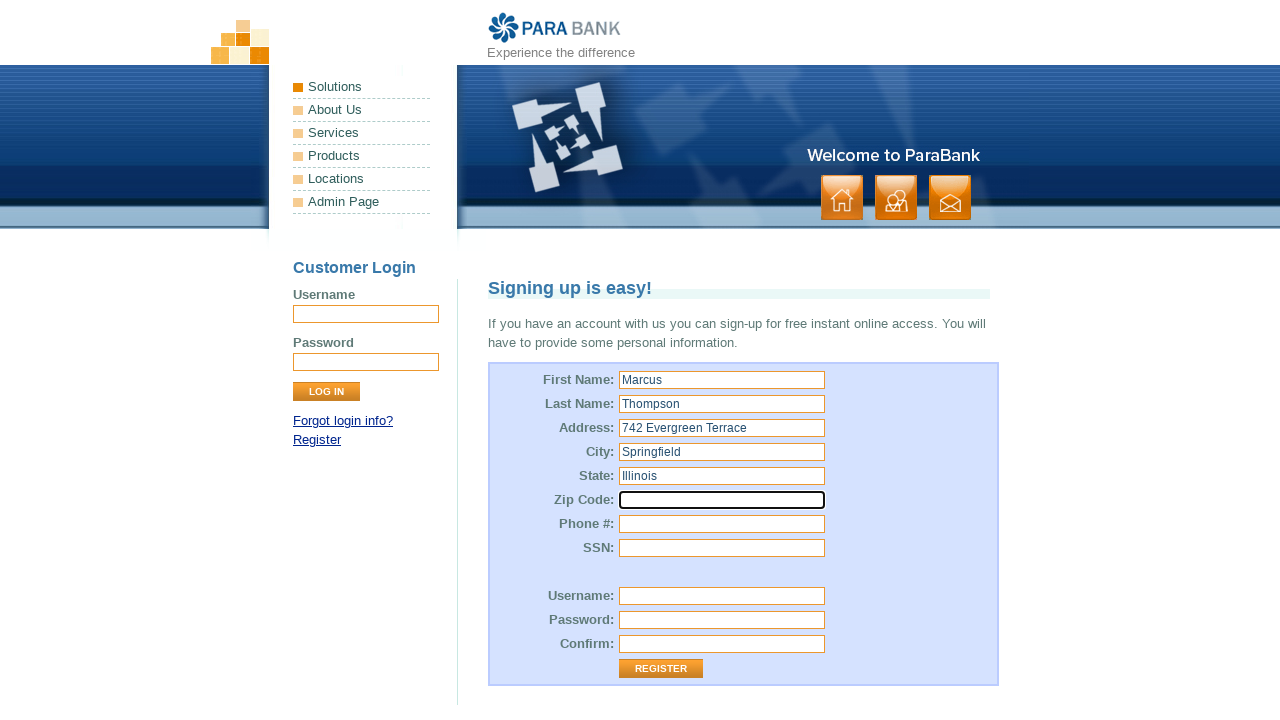

Filled zip code field with '62701' on [id="customer\.address\.zipCode"]
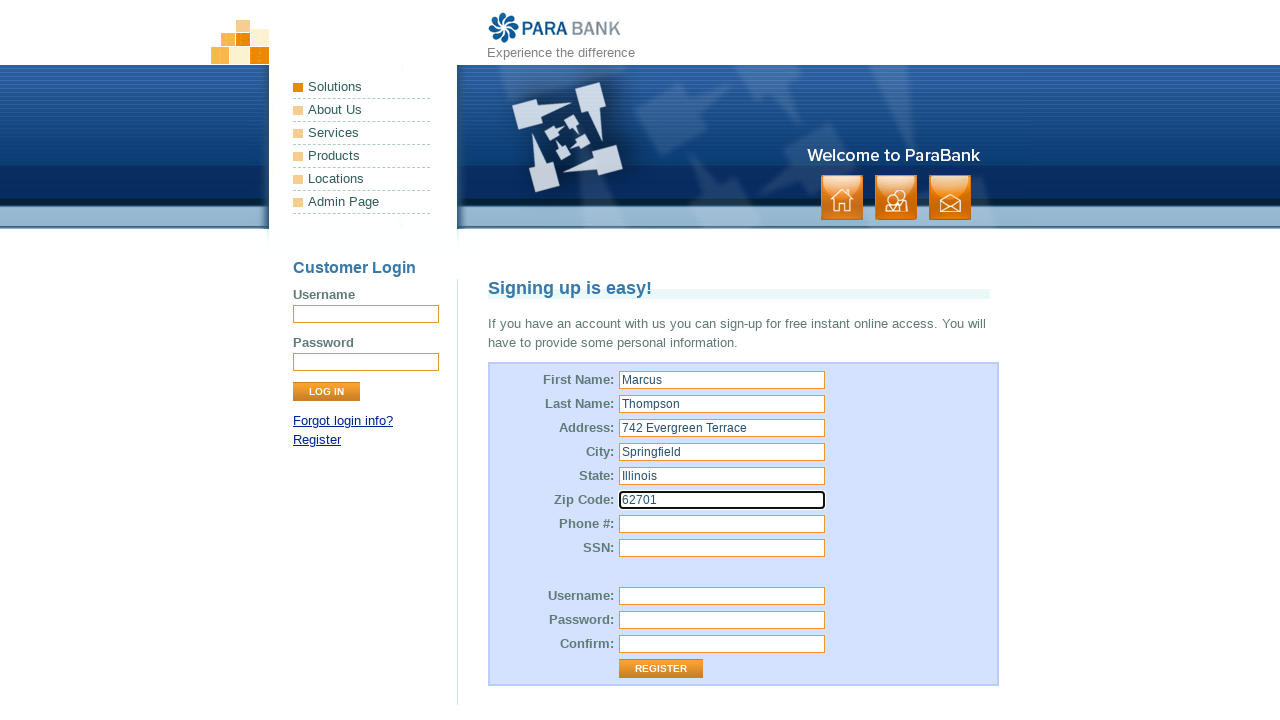

Clicked phone number field at (722, 524) on [id="customer\.phoneNumber"]
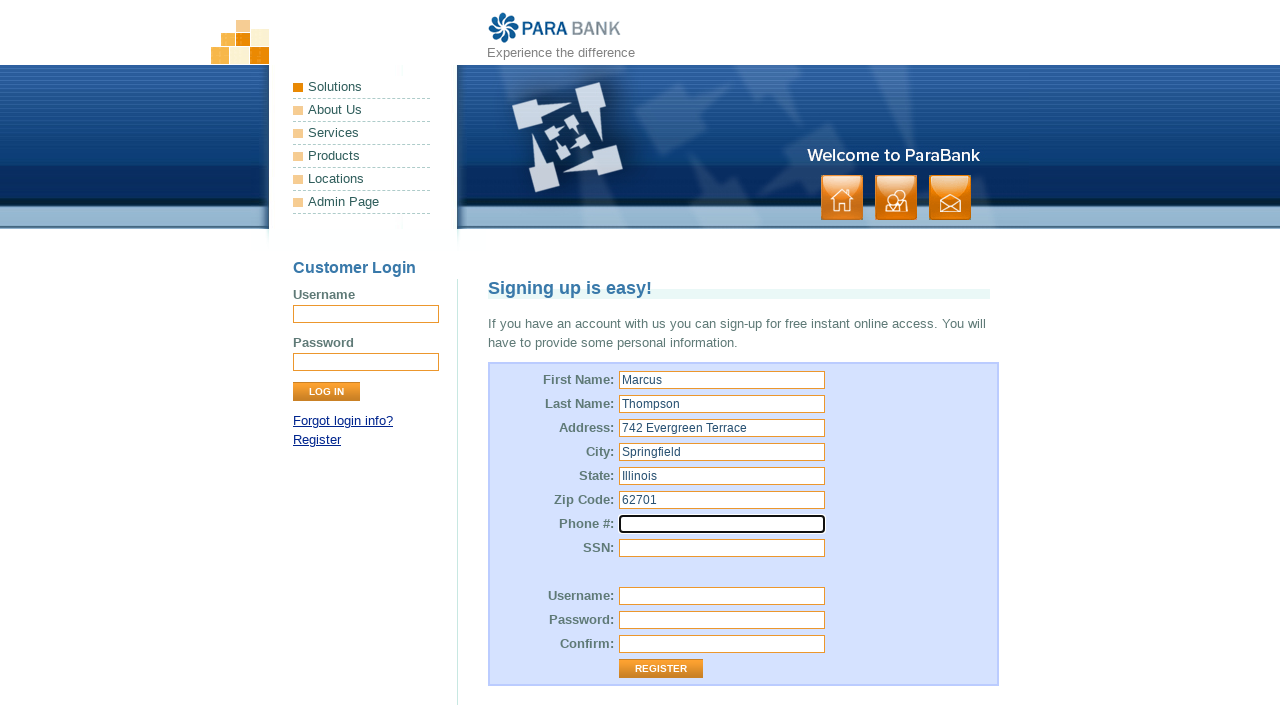

Filled phone number field with '5551234567' on [id="customer\.phoneNumber"]
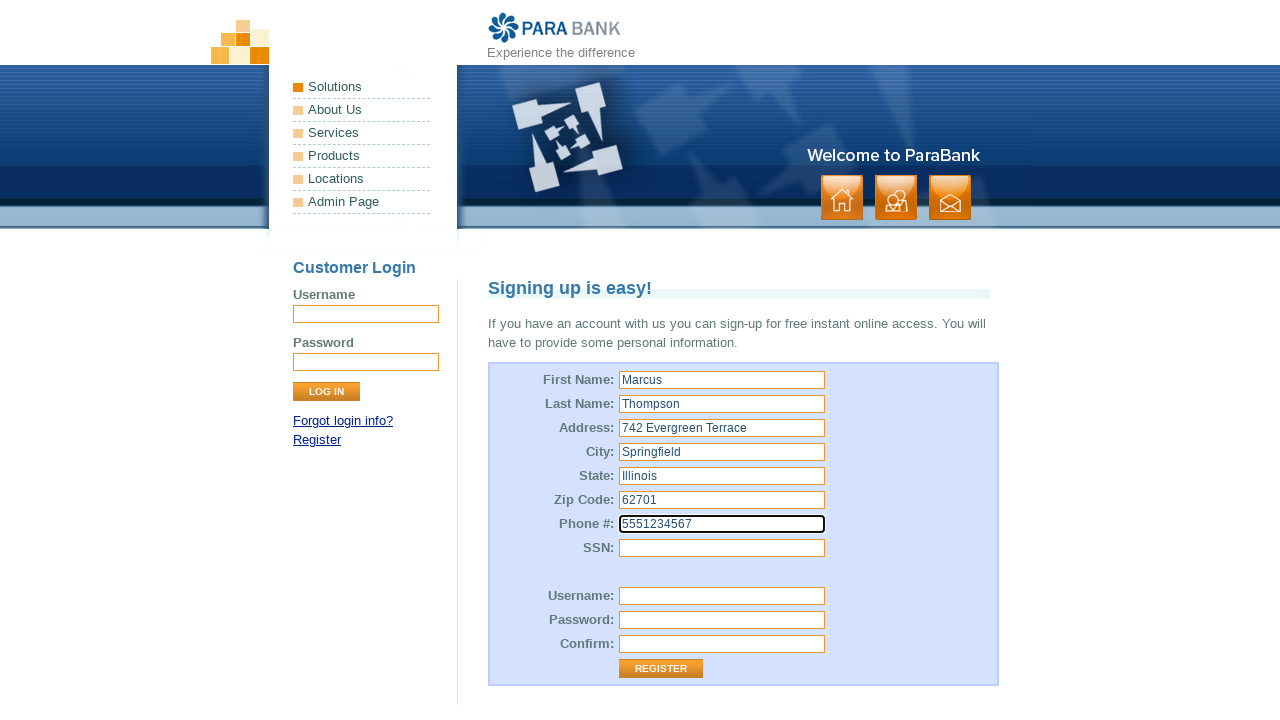

Clicked SSN field at (722, 548) on [id="customer\.ssn"]
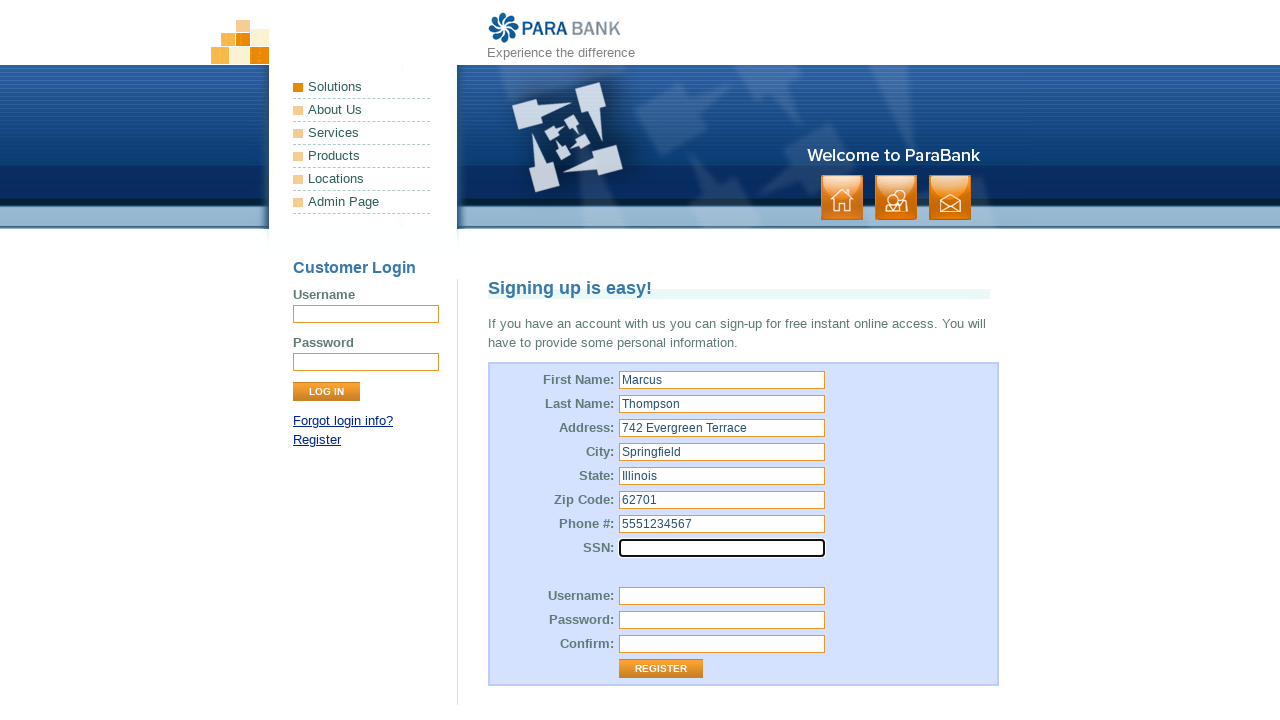

Filled SSN field with '123456789' on [id="customer\.ssn"]
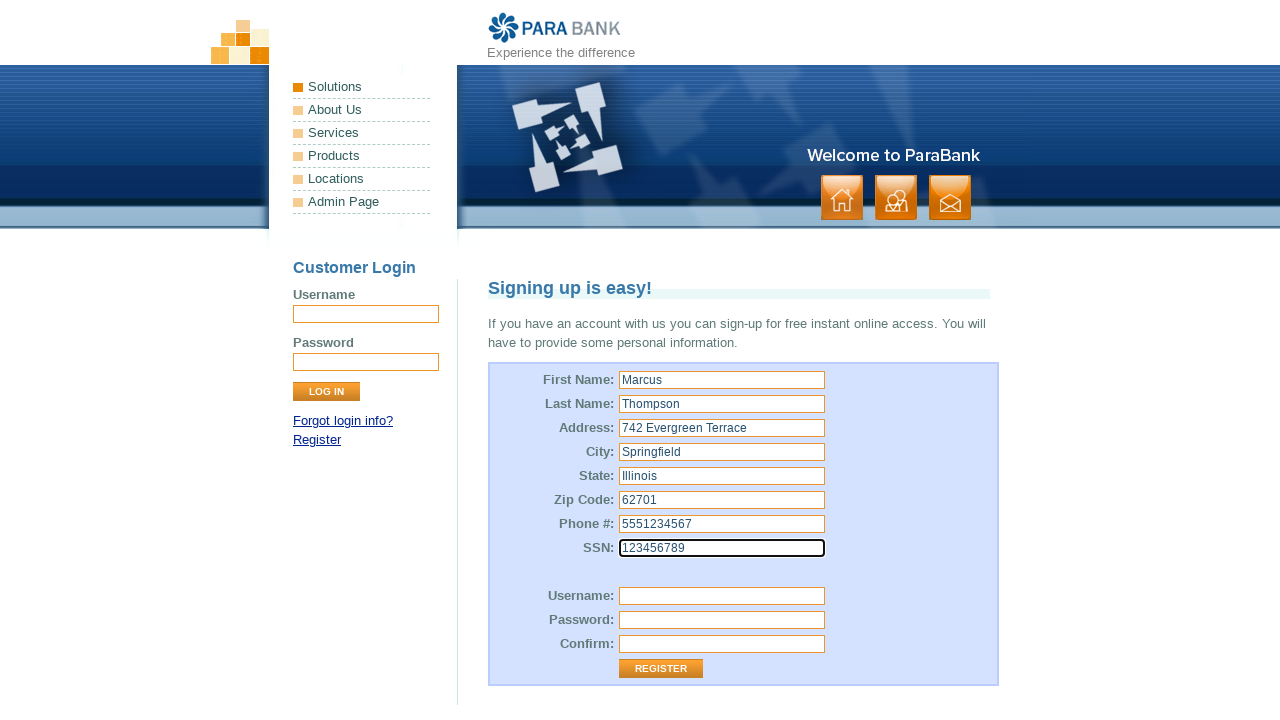

Clicked username field at (722, 596) on [id="customer\.username"]
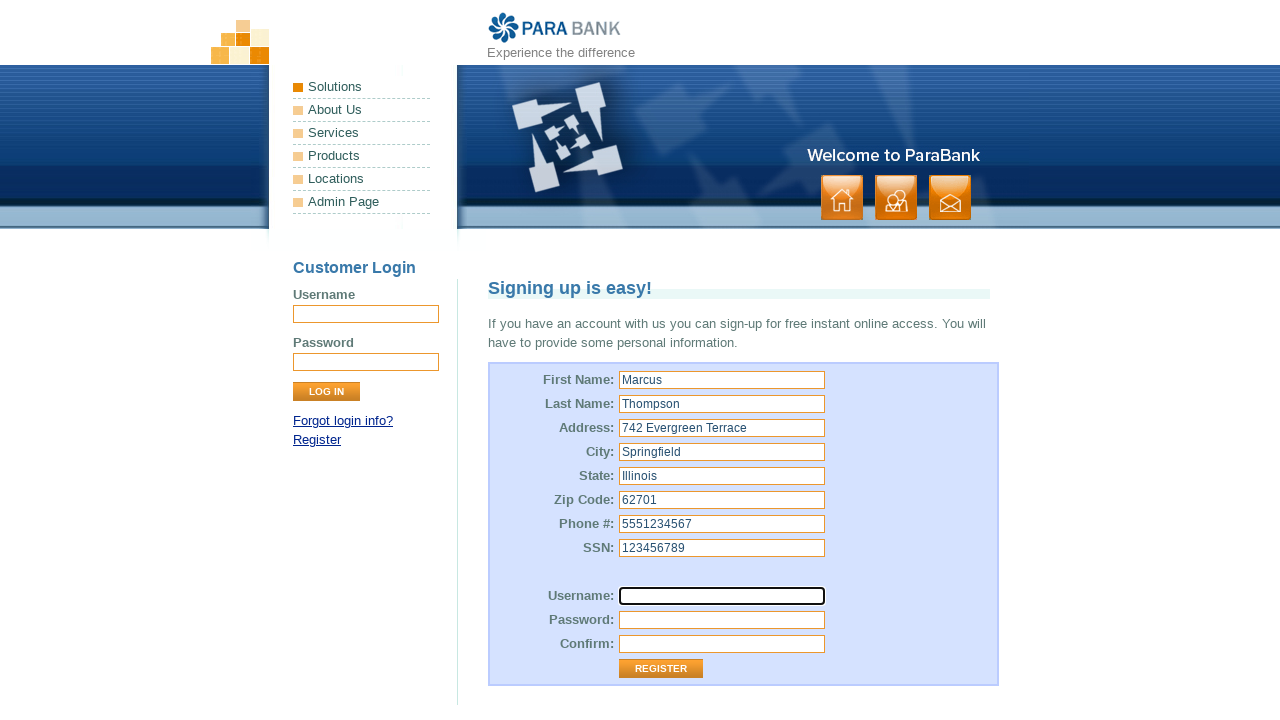

Filled username field with 'marcus_t_2024' on [id="customer\.username"]
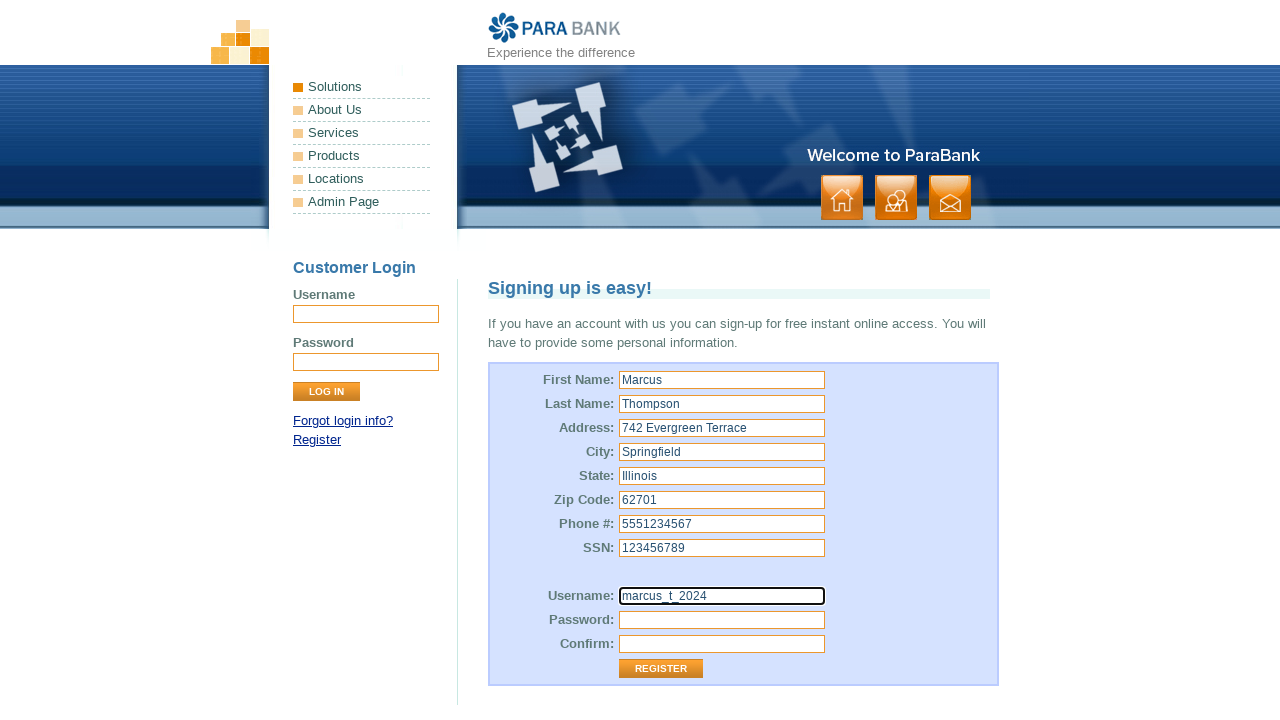

Clicked password field at (722, 620) on [id="customer\.password"]
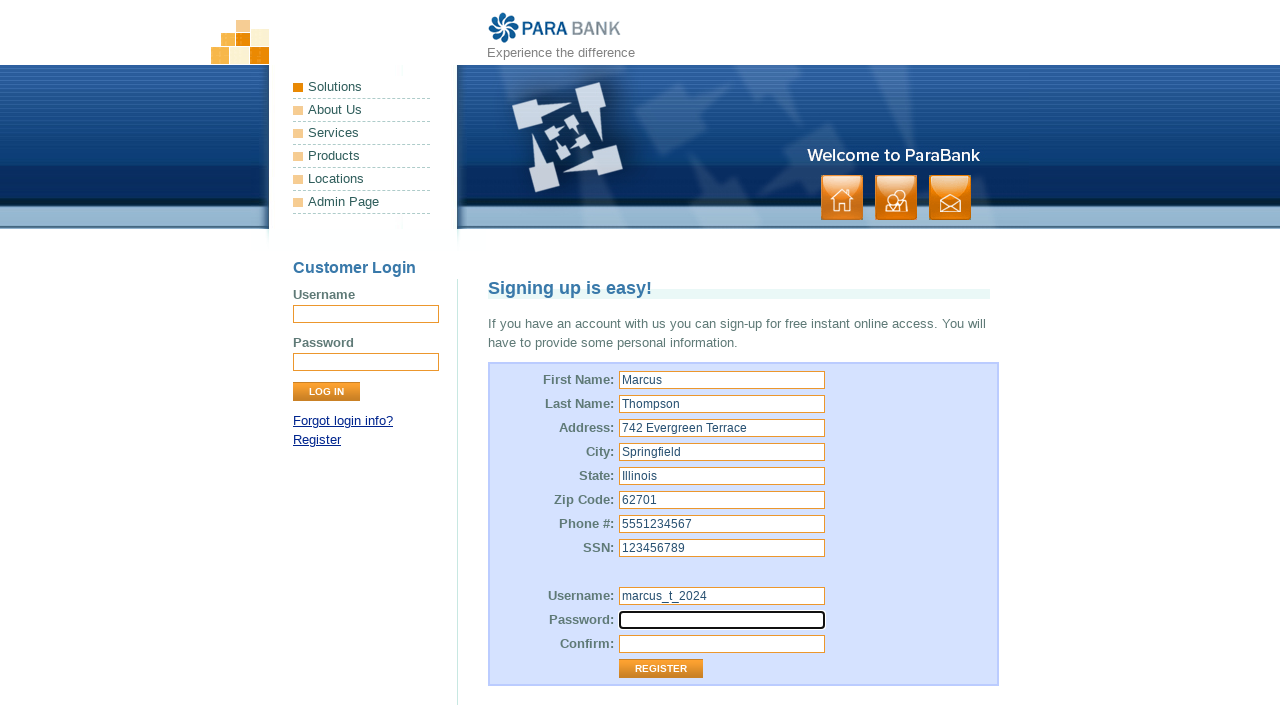

Filled password field with secure password on [id="customer\.password"]
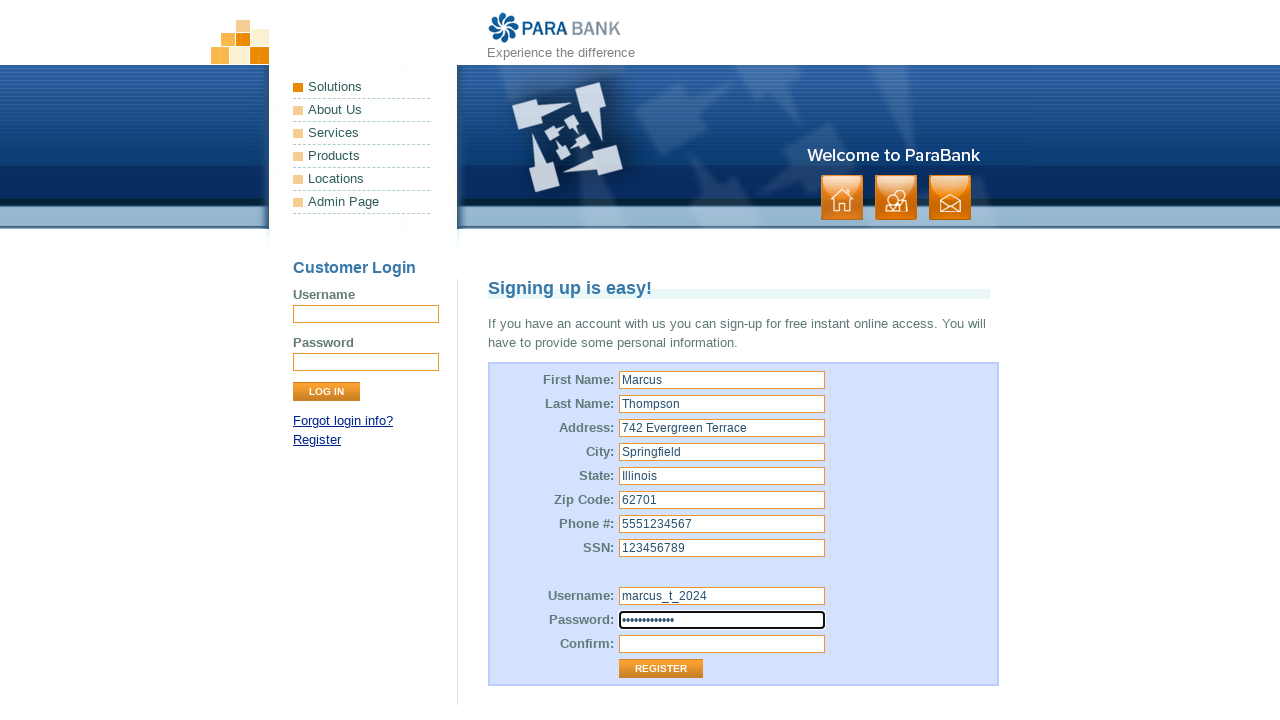

Clicked confirm password field at (722, 644) on #repeatedPassword
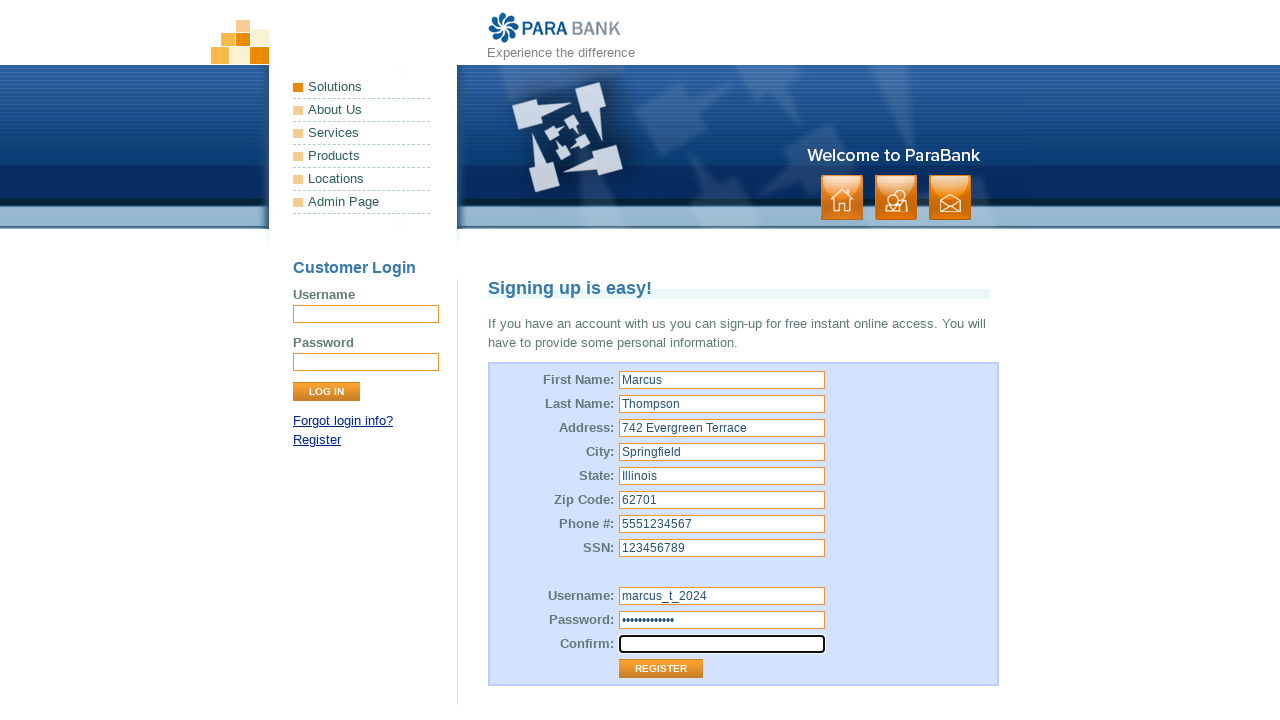

Filled confirm password field with matching password on #repeatedPassword
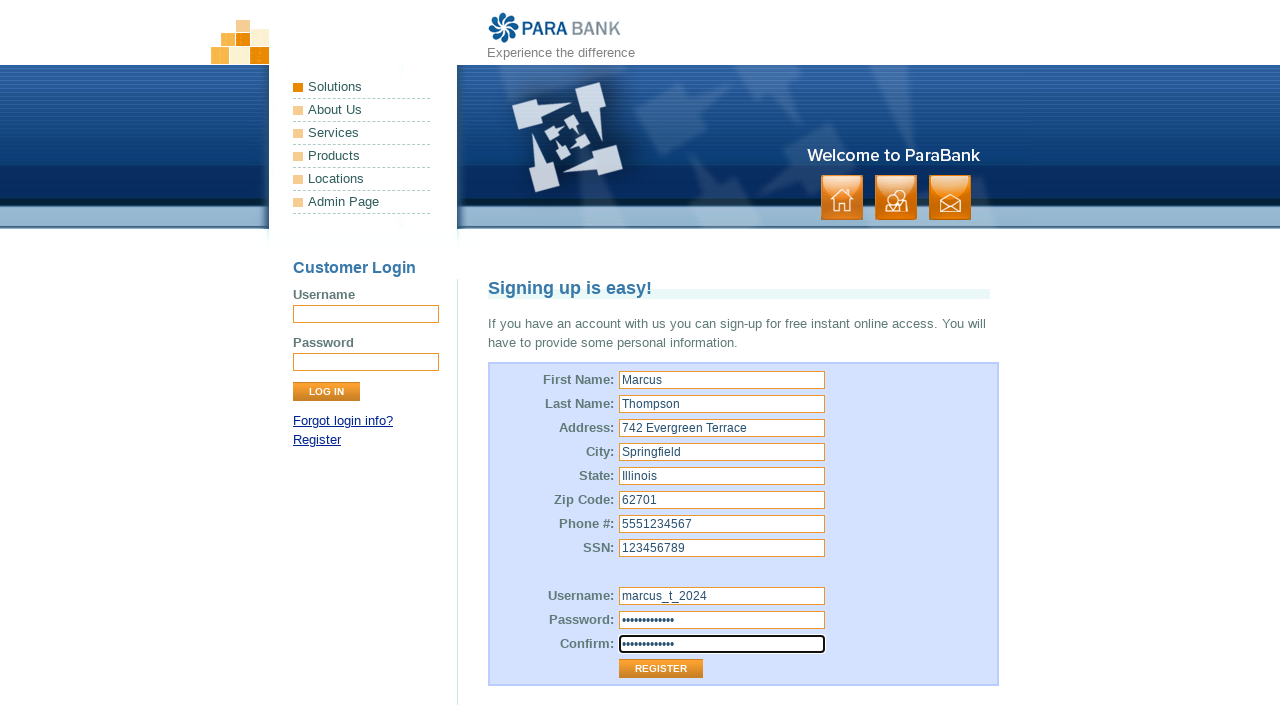

Clicked Register button to submit registration form at (661, 669) on internal:role=button[name="Register"i]
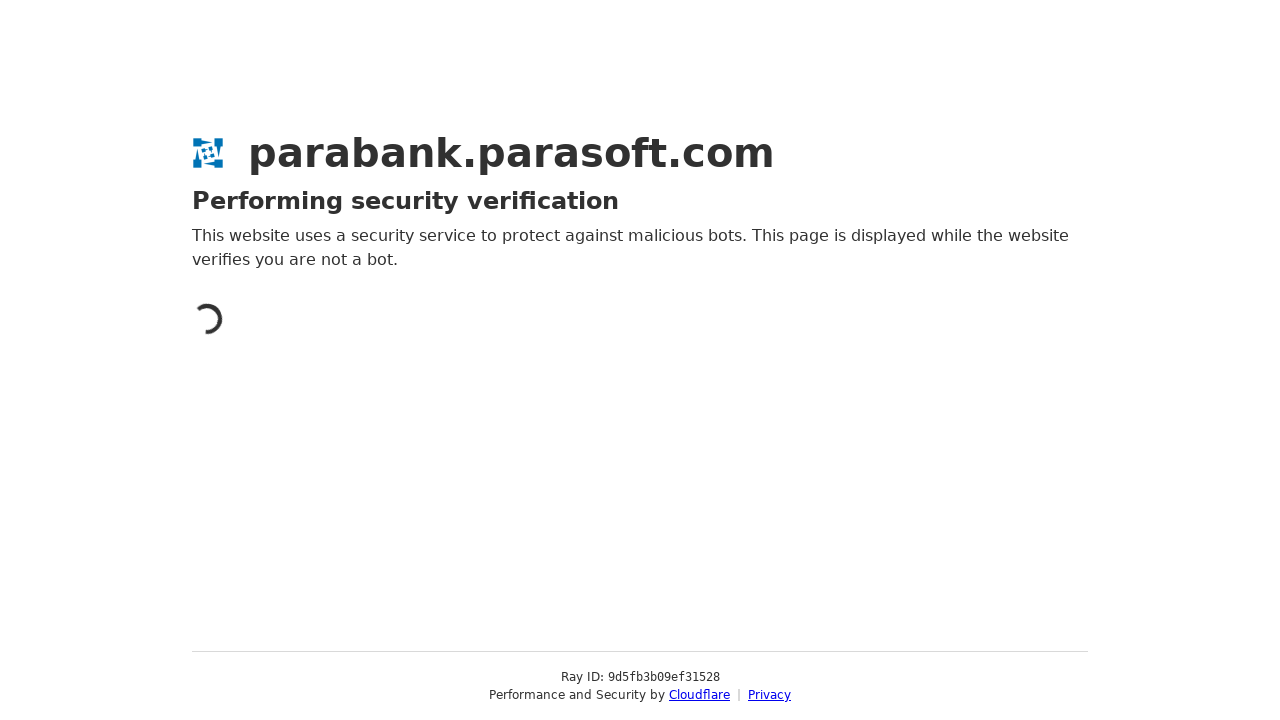

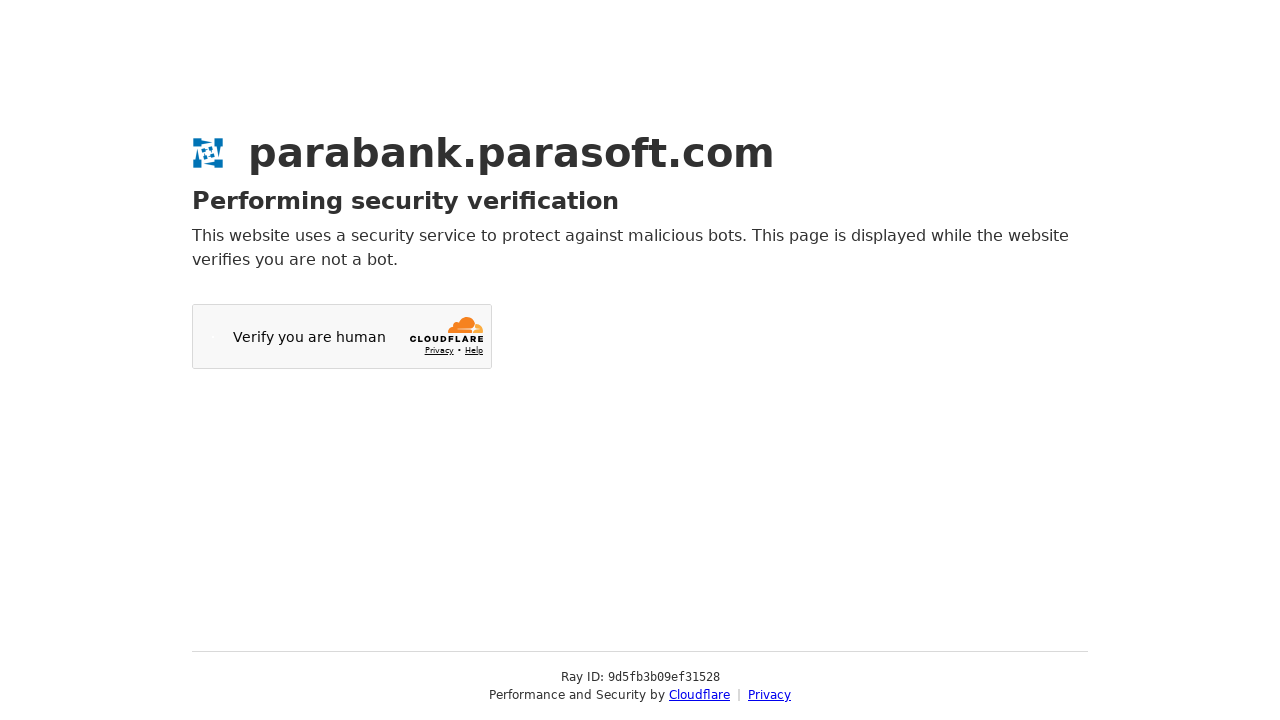